Tests window switching functionality by clicking a link that opens a new window, extracting text from the new window, then returning to the original window and filling a form field with the extracted text

Starting URL: https://rahulshettyacademy.com/loginpagePractise/

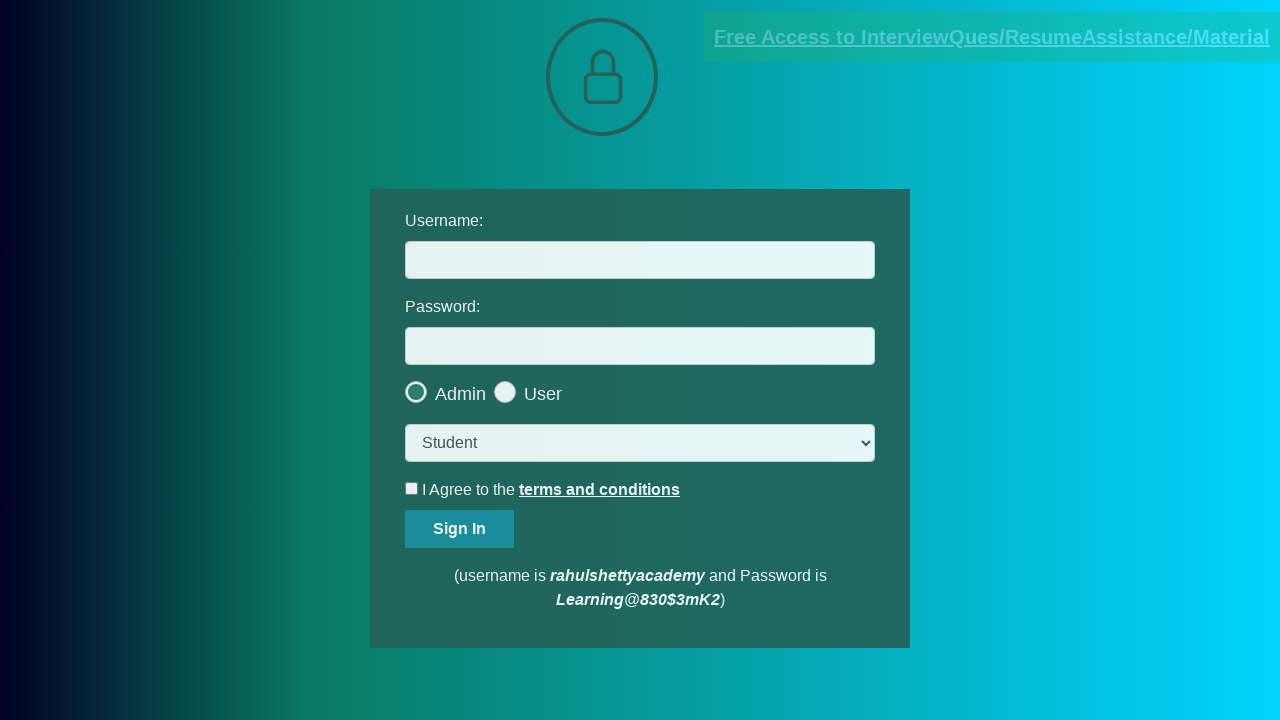

Clicked blinking text link to open new window at (992, 37) on .blinkingText
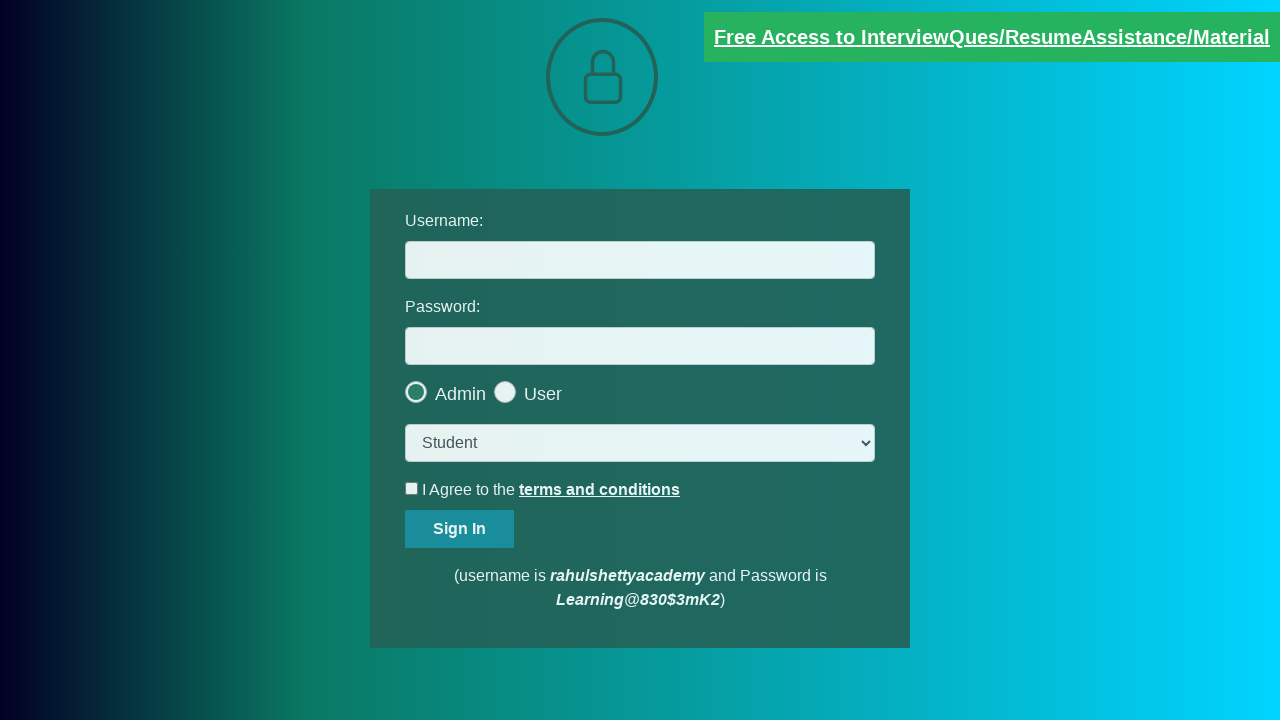

New popup window opened and captured
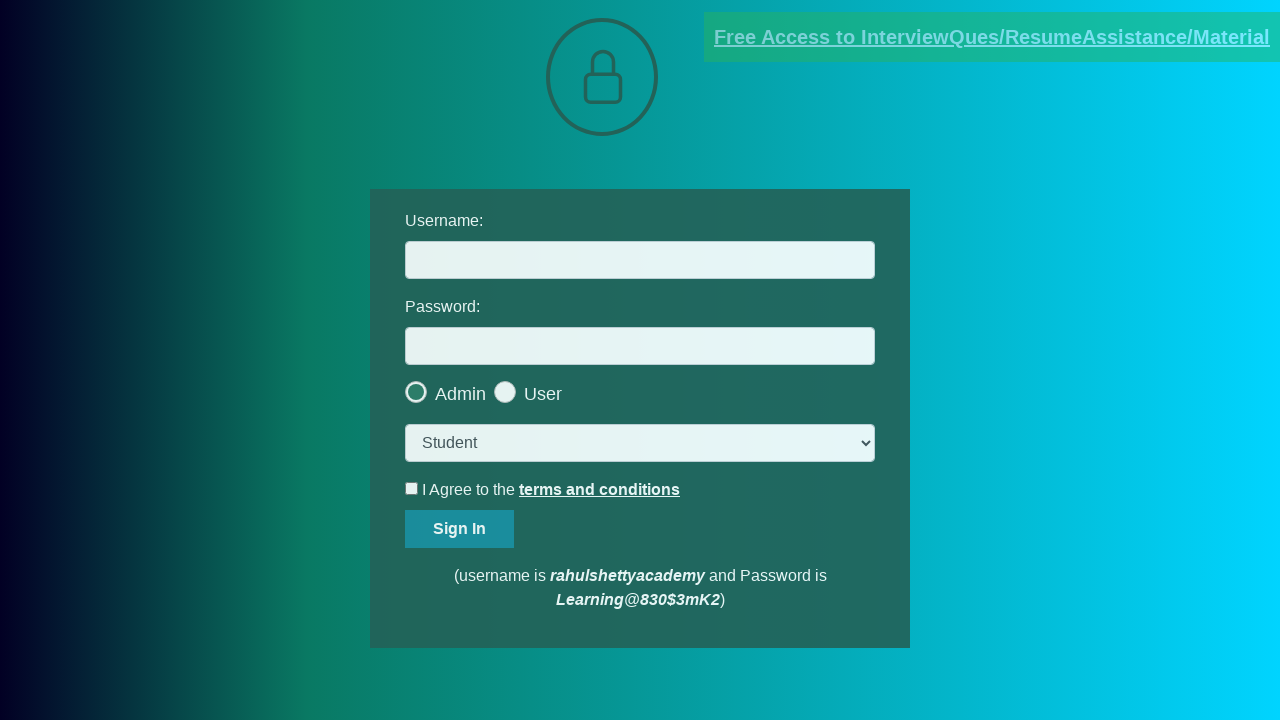

Extracted mentor name from popup: mentor@rahulshettyacademy.com
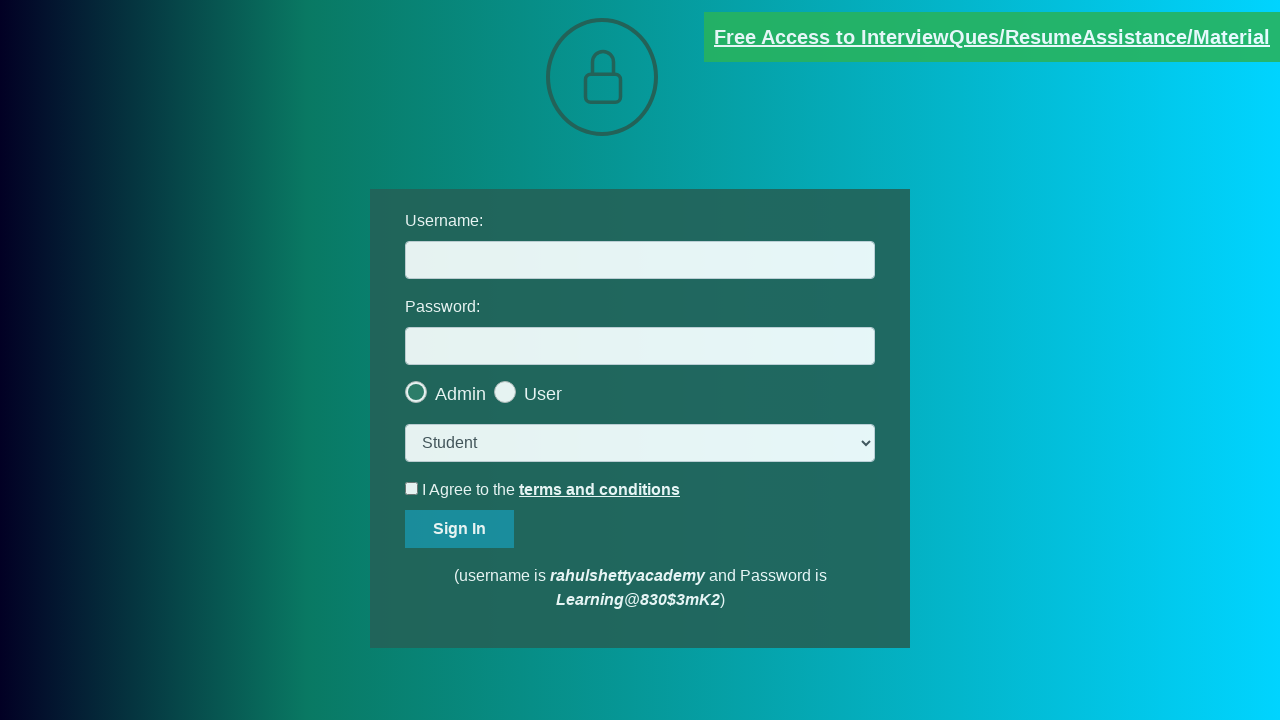

Closed popup window and returned to main window
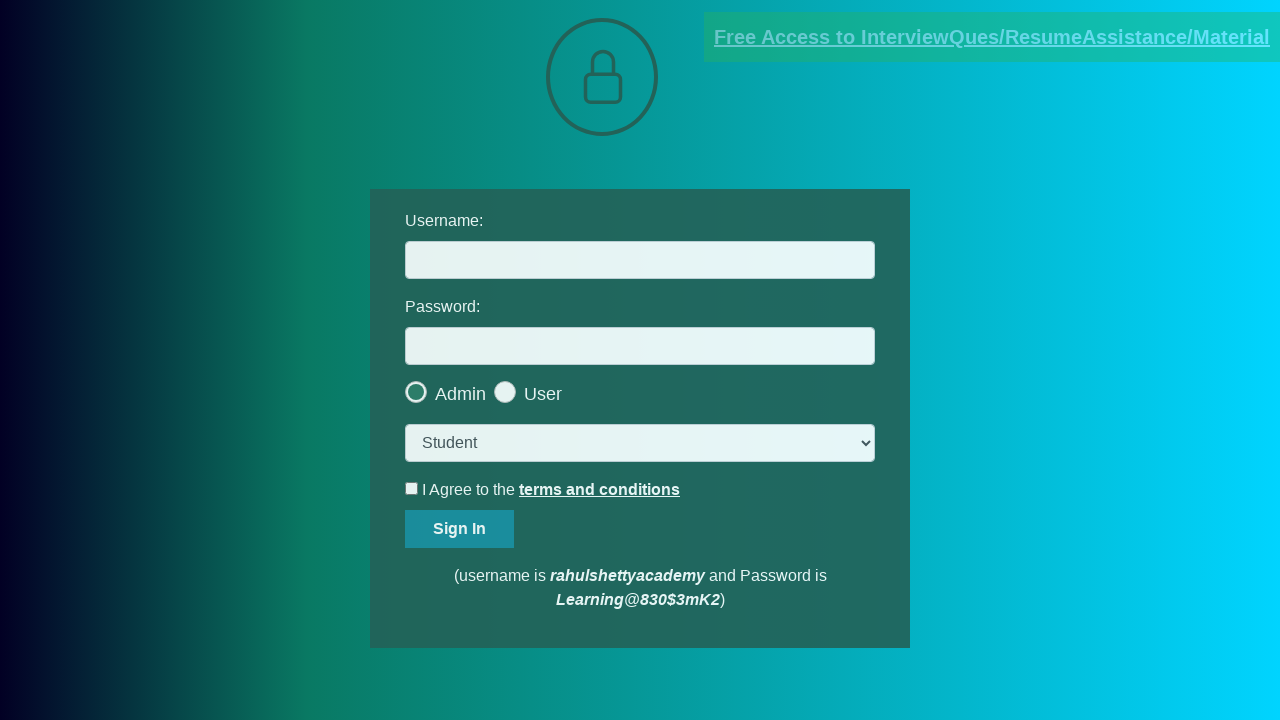

Clicked on username input field at (640, 260) on input[name='username']
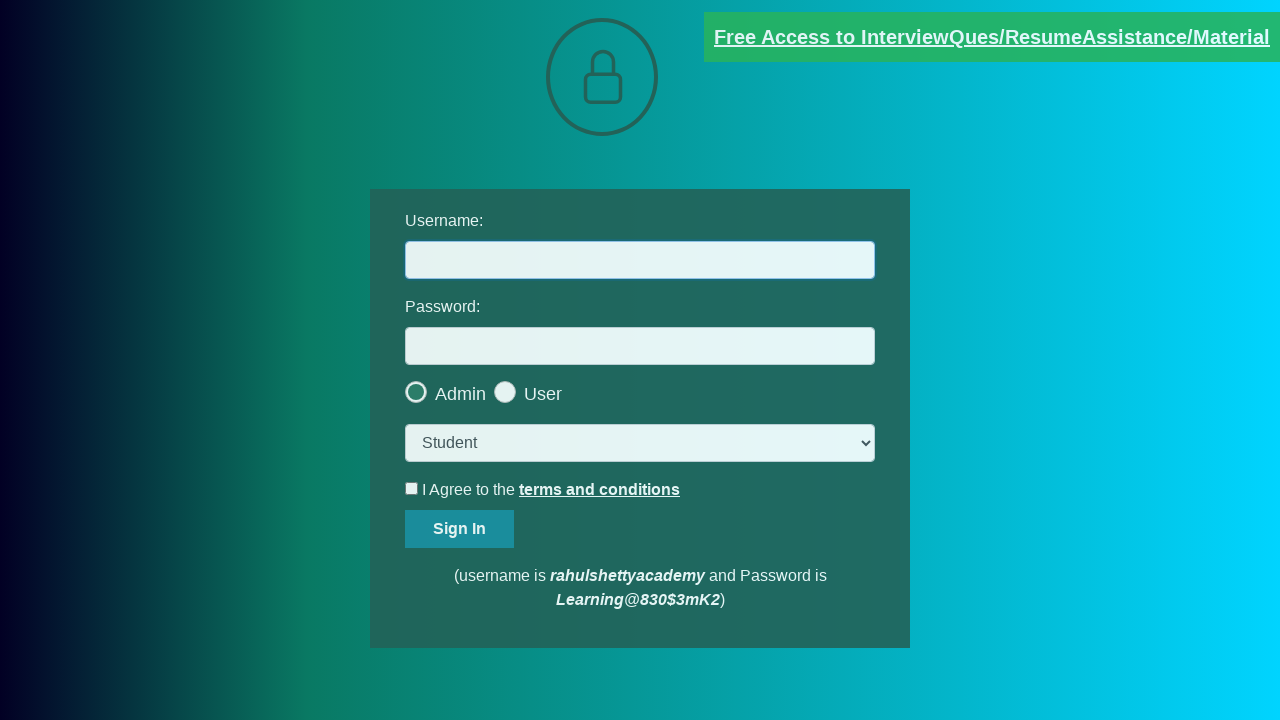

Filled username field with extracted mentor name: mentor@rahulshettyacademy.com on input[name='username']
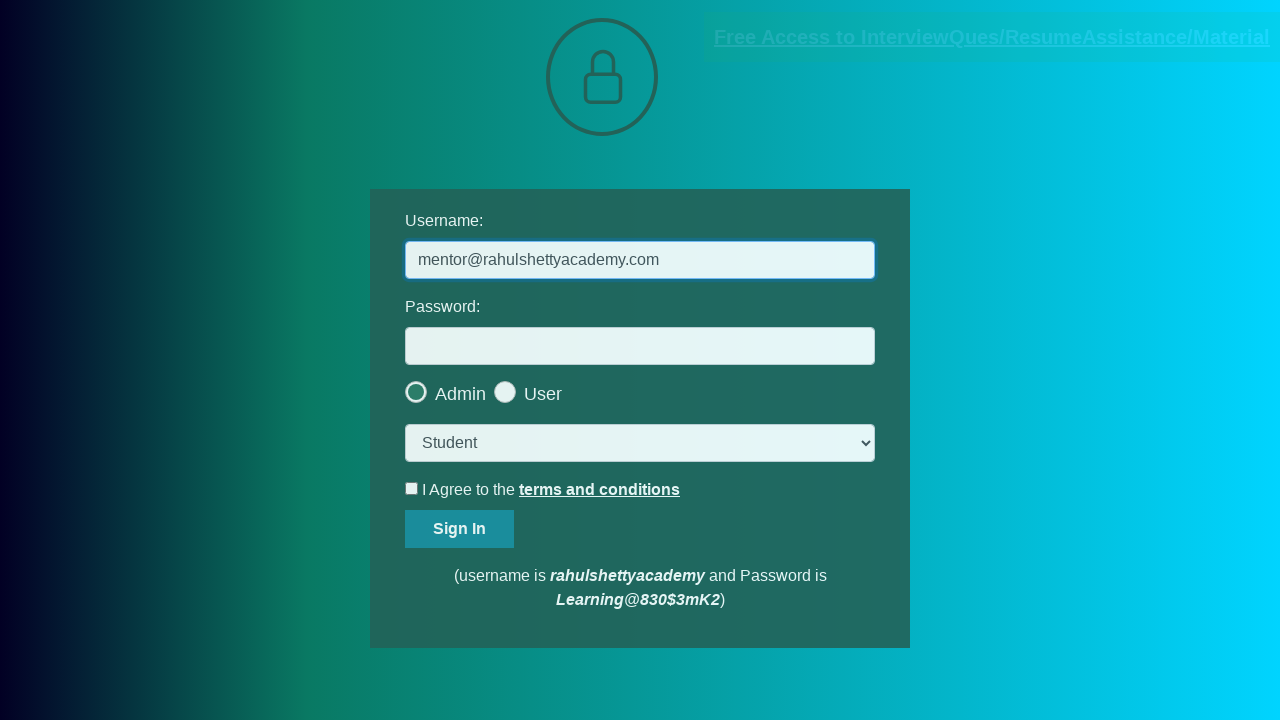

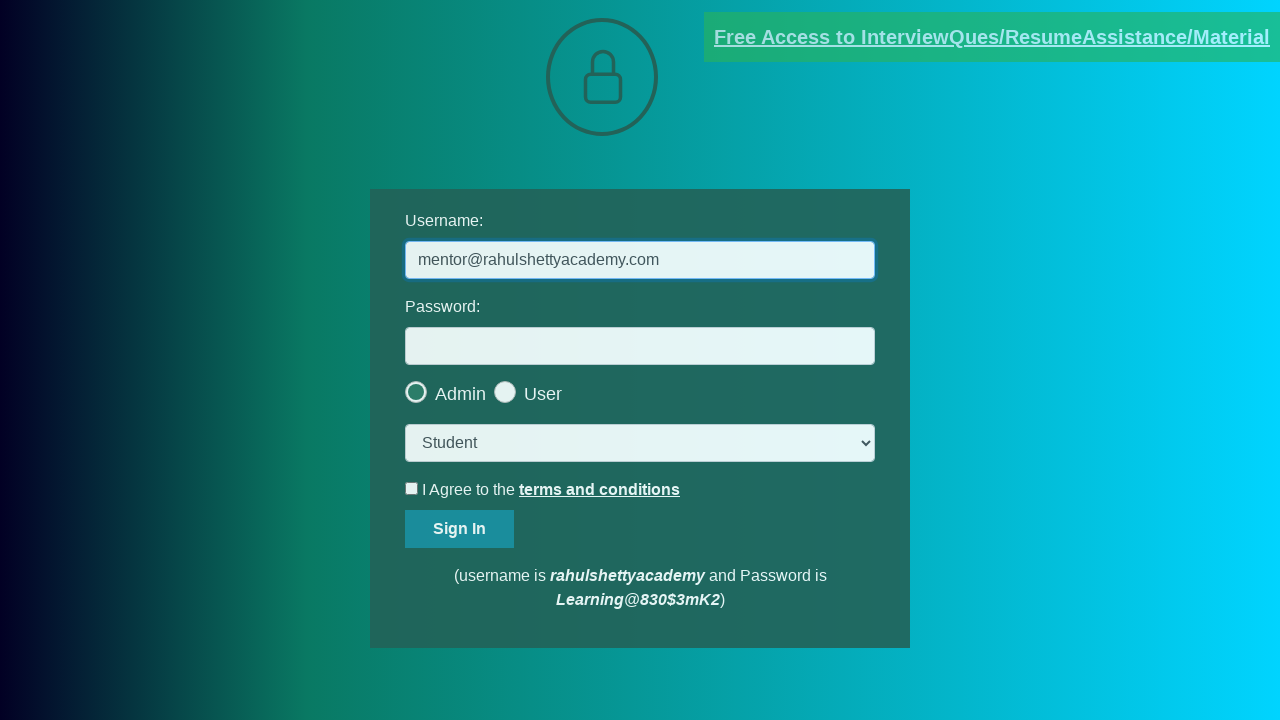